Tests drag and drop functionality by switching to an iframe and dragging a source element onto a target drop zone on the jQuery UI demo page

Starting URL: https://jqueryui.com/droppable/

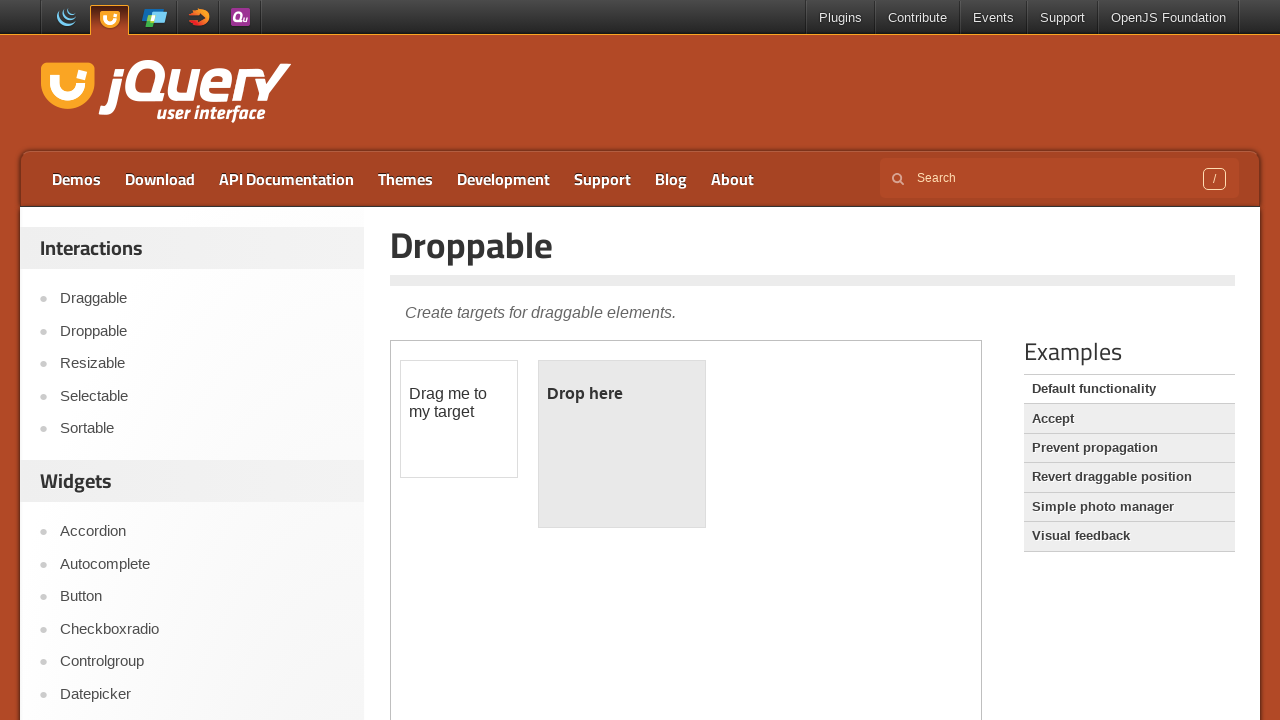

Waited for demo iframe to load
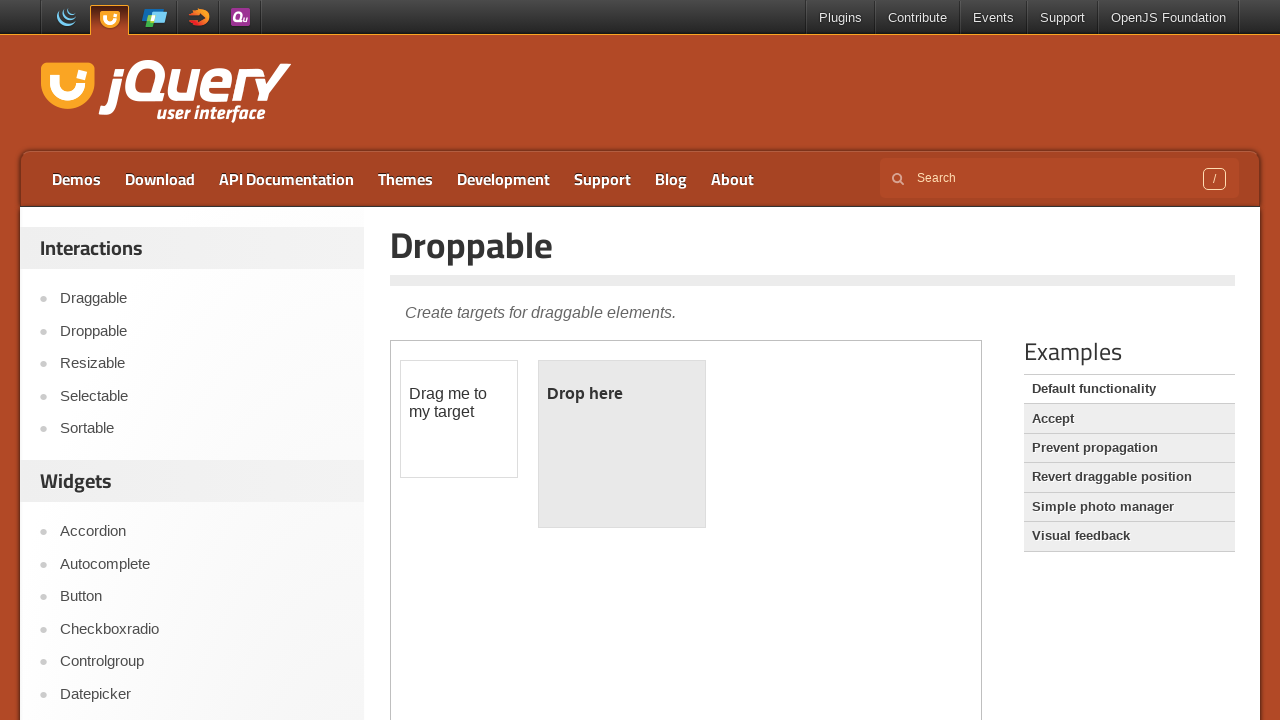

Located the demo iframe and switched context to it
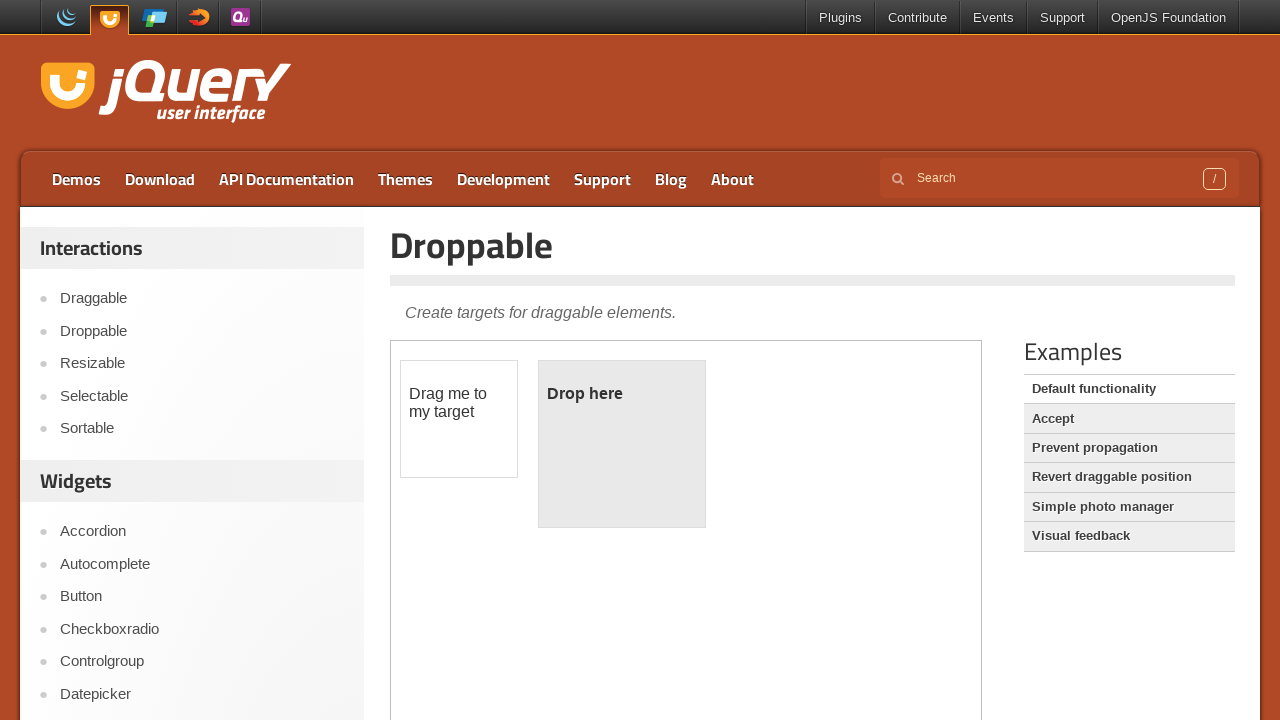

Waited for draggable element to be ready inside iframe
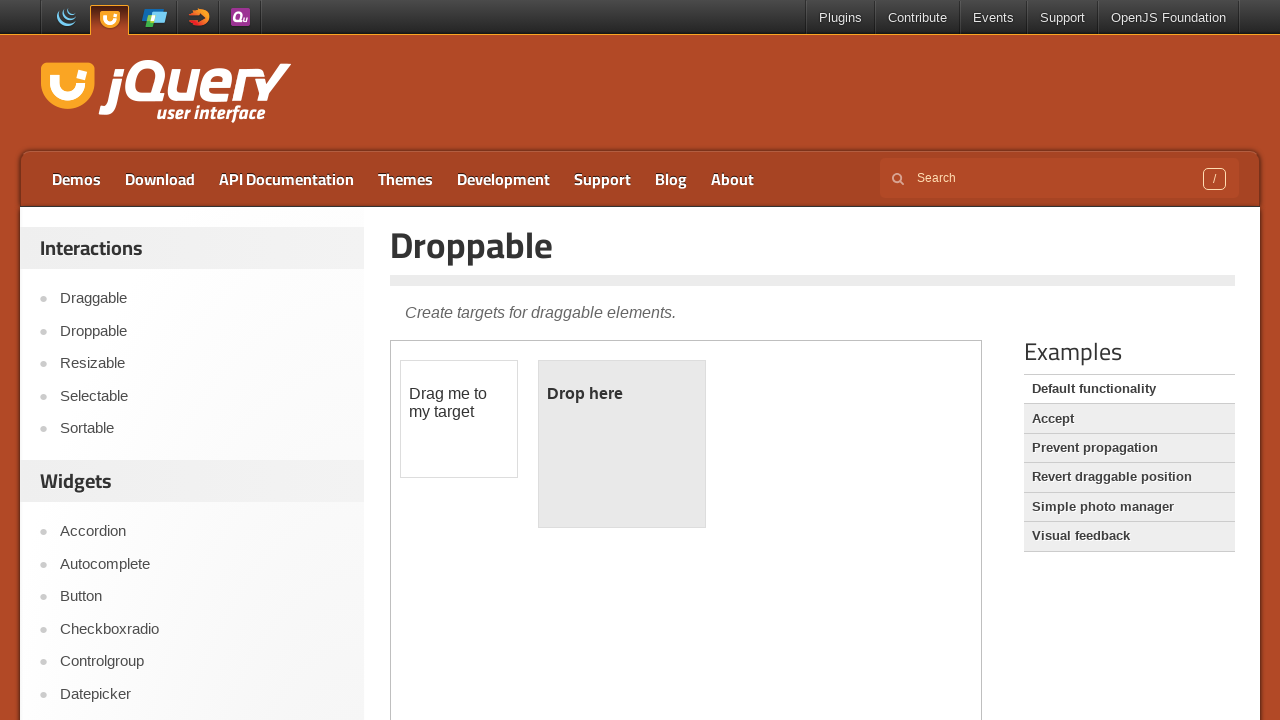

Dragged source element onto target drop zone at (622, 444)
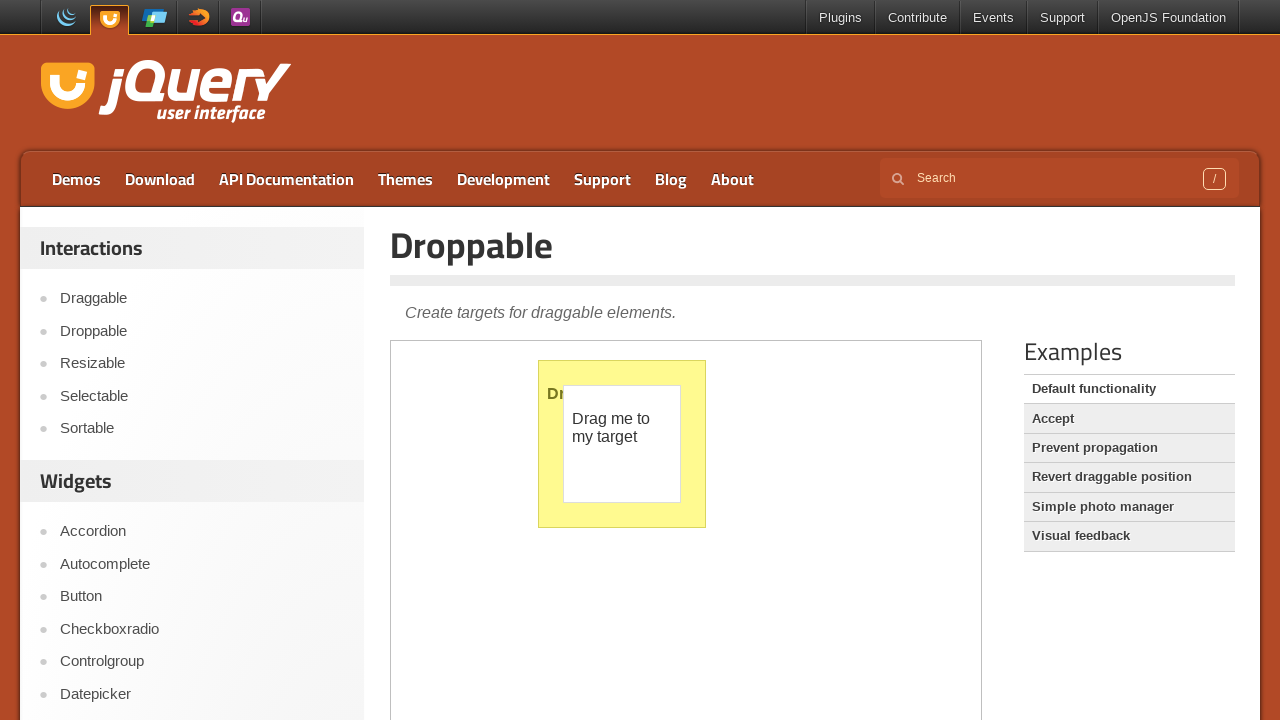

Waited 1 second to observe the drag and drop result
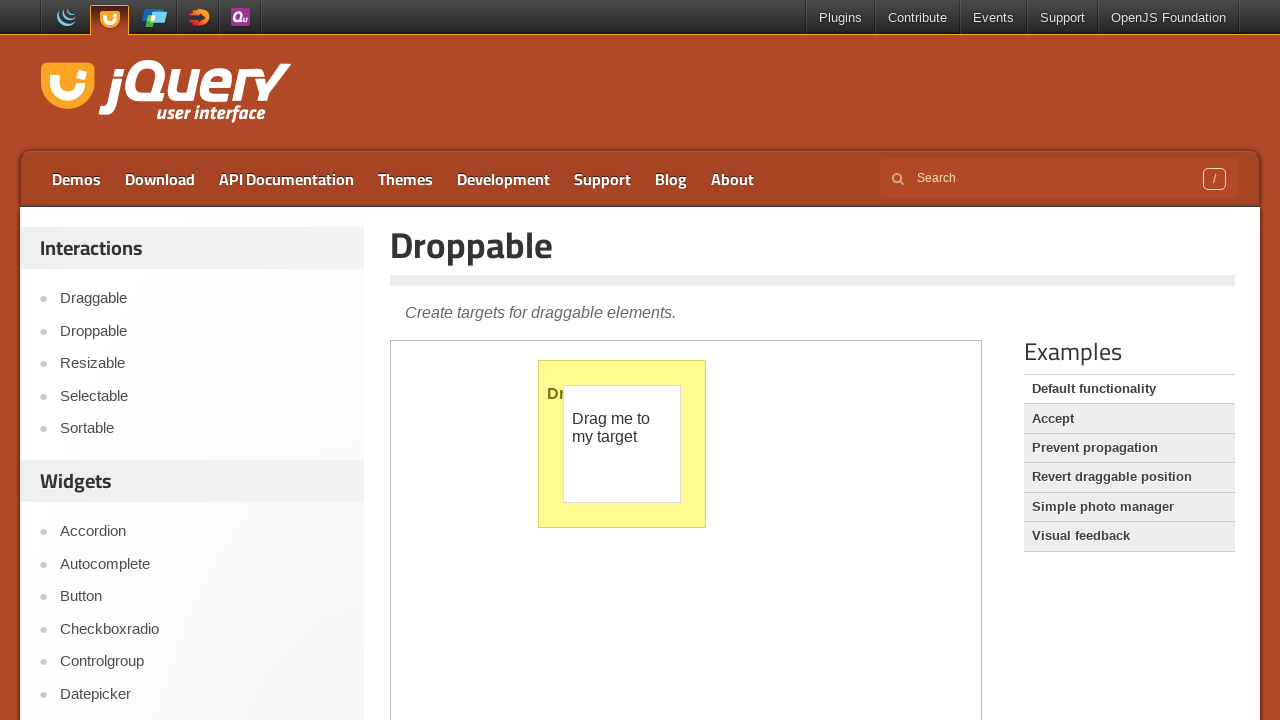

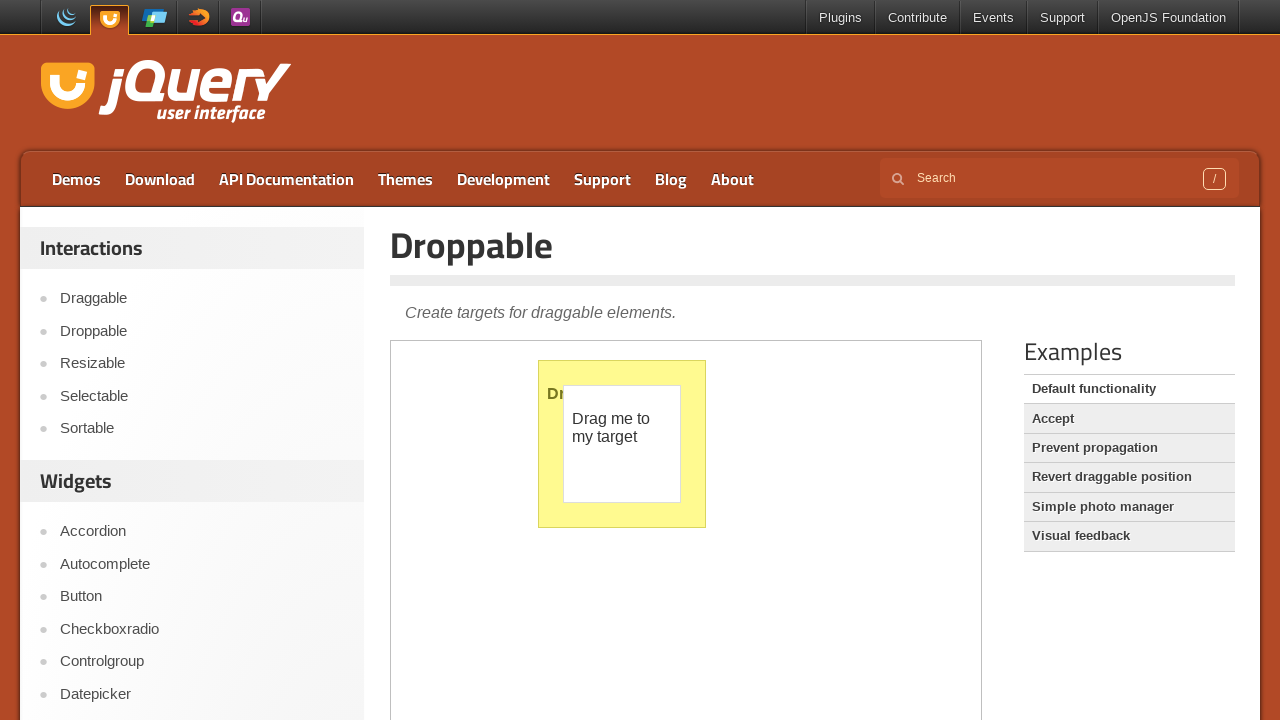